Tests UI responsiveness across different viewport sizes (desktop, tablet, mobile) by resizing the viewport

Starting URL: https://dressup.vercel.app

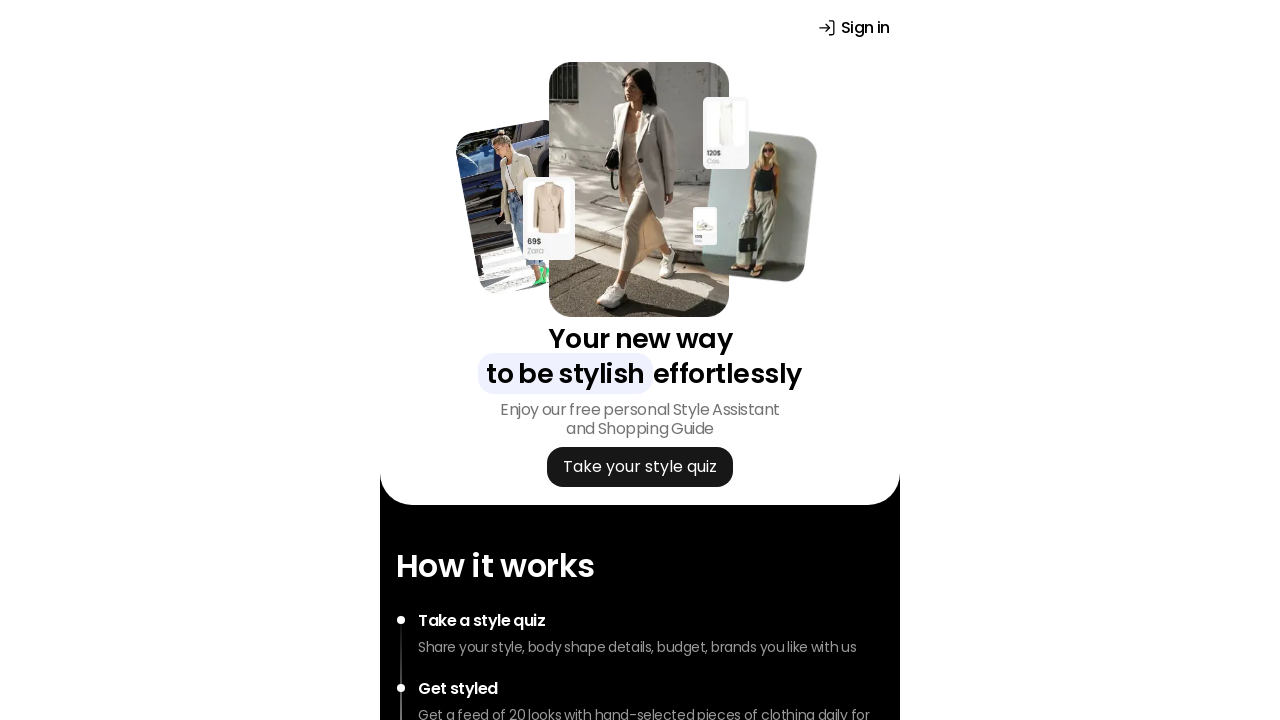

Page loaded with networkidle state
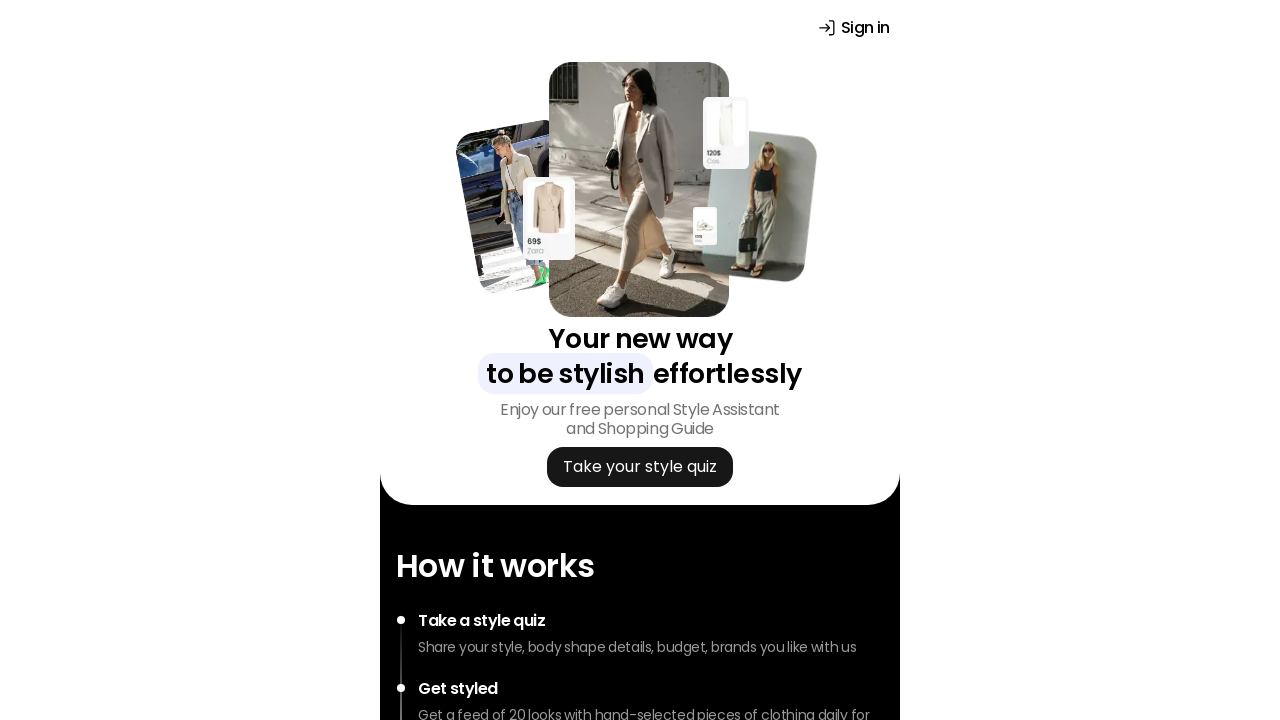

Set viewport to desktop size (1920x1080)
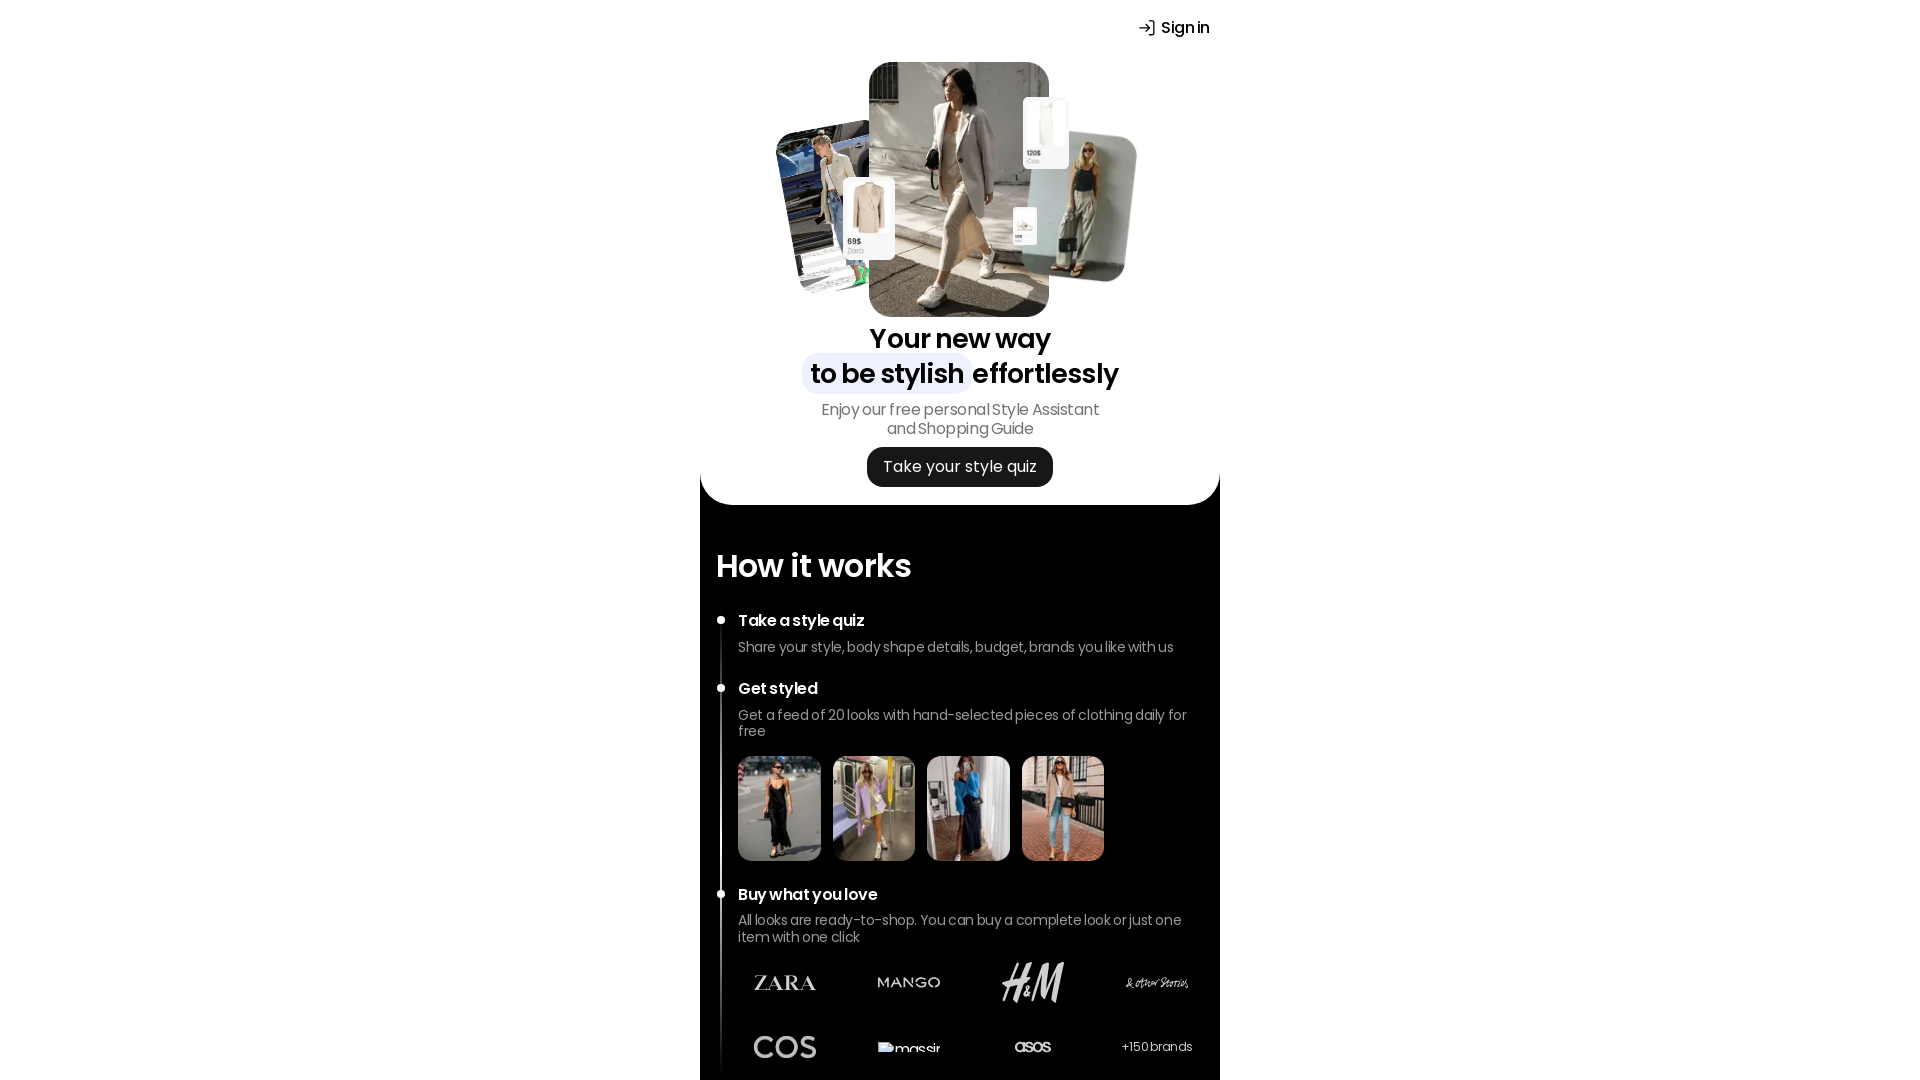

Waited 500ms for desktop view to render
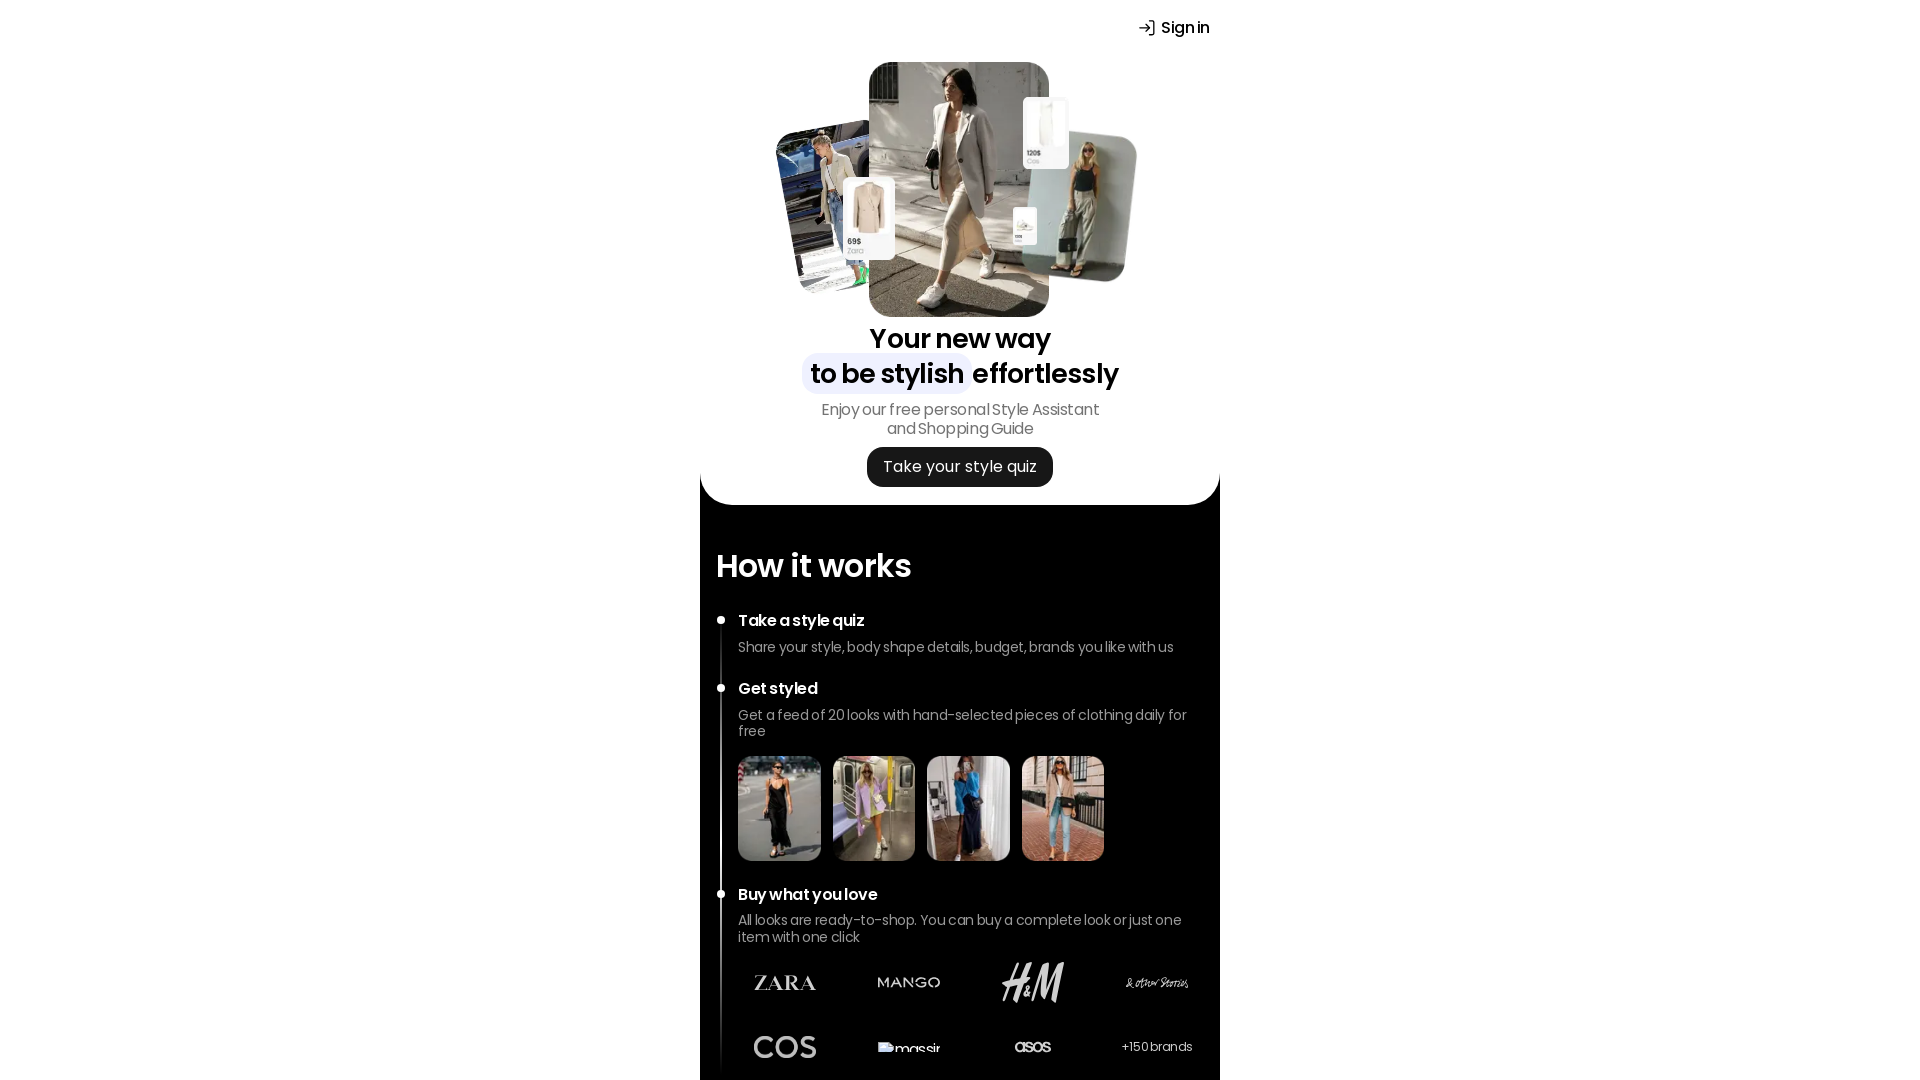

Set viewport to tablet size (768x1024)
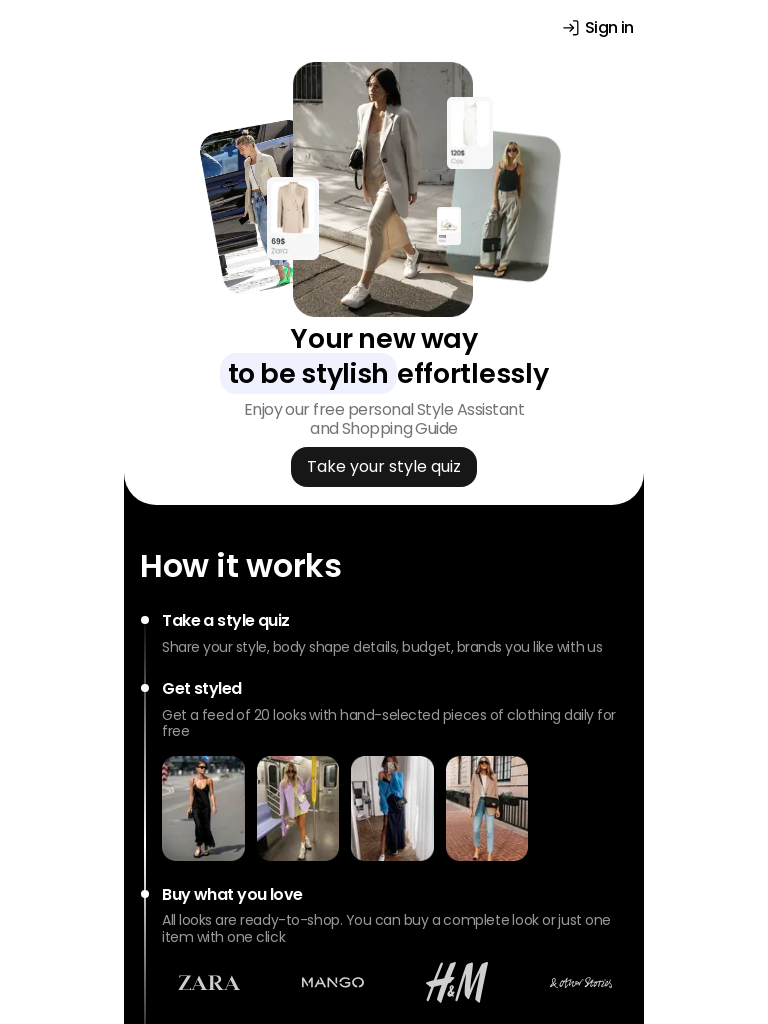

Waited 500ms for tablet view to render
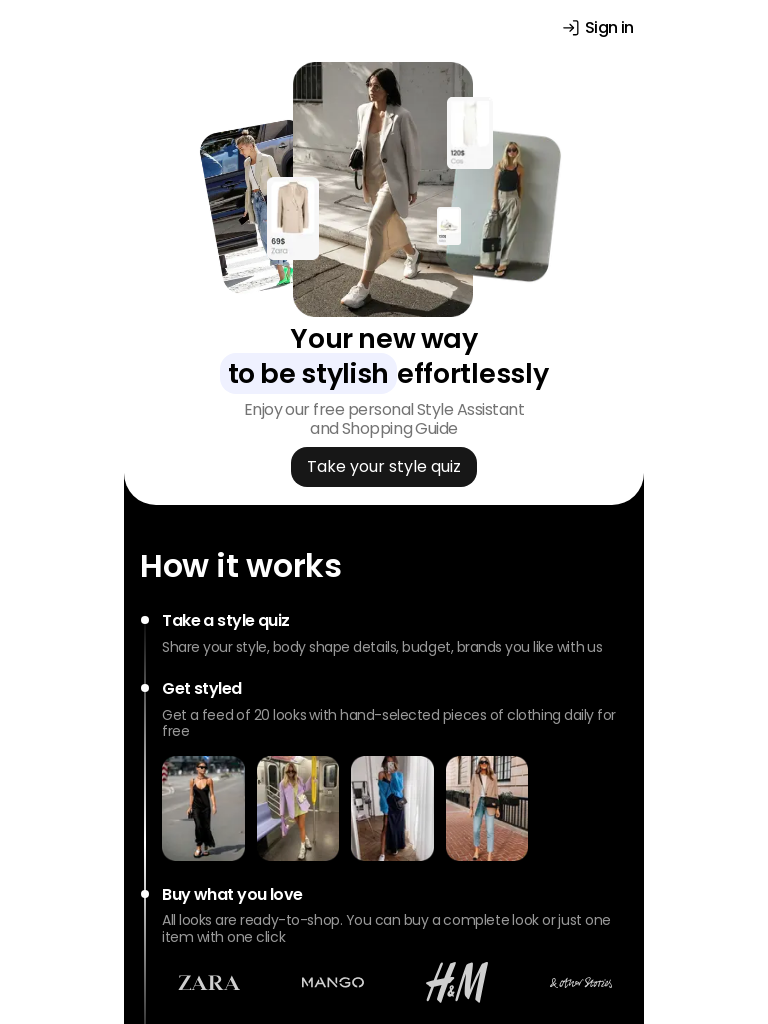

Set viewport to mobile size (375x667)
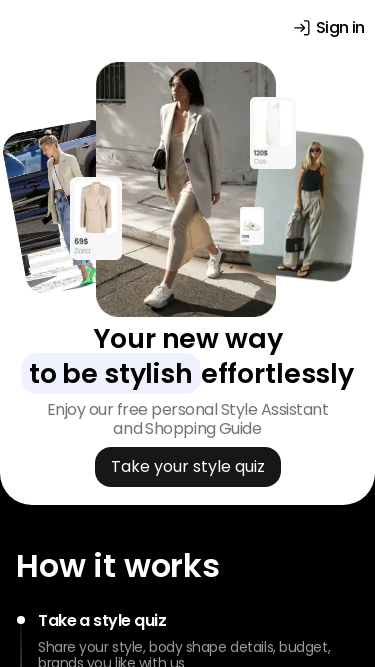

Waited 500ms for mobile view to render
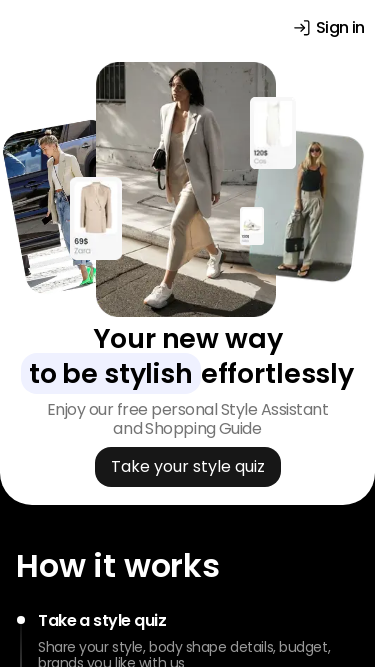

Reset viewport to standard desktop size (1280x720)
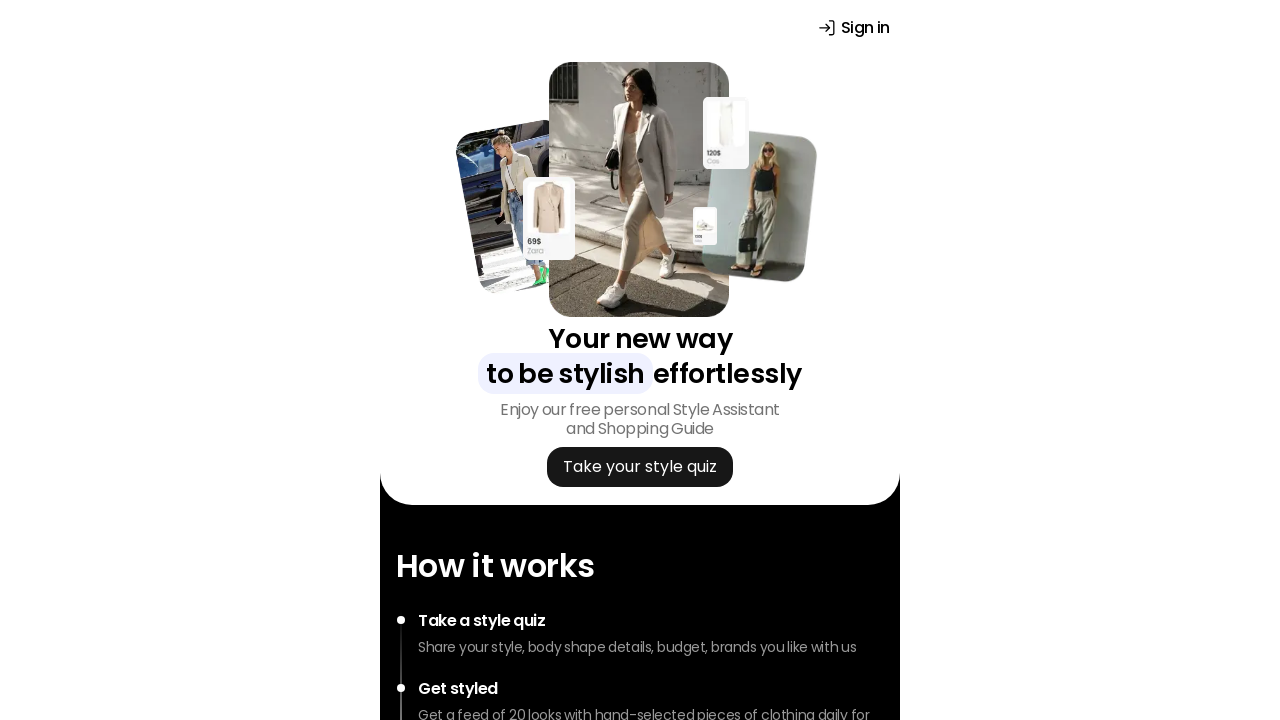

Waited 500ms for reset desktop view to render
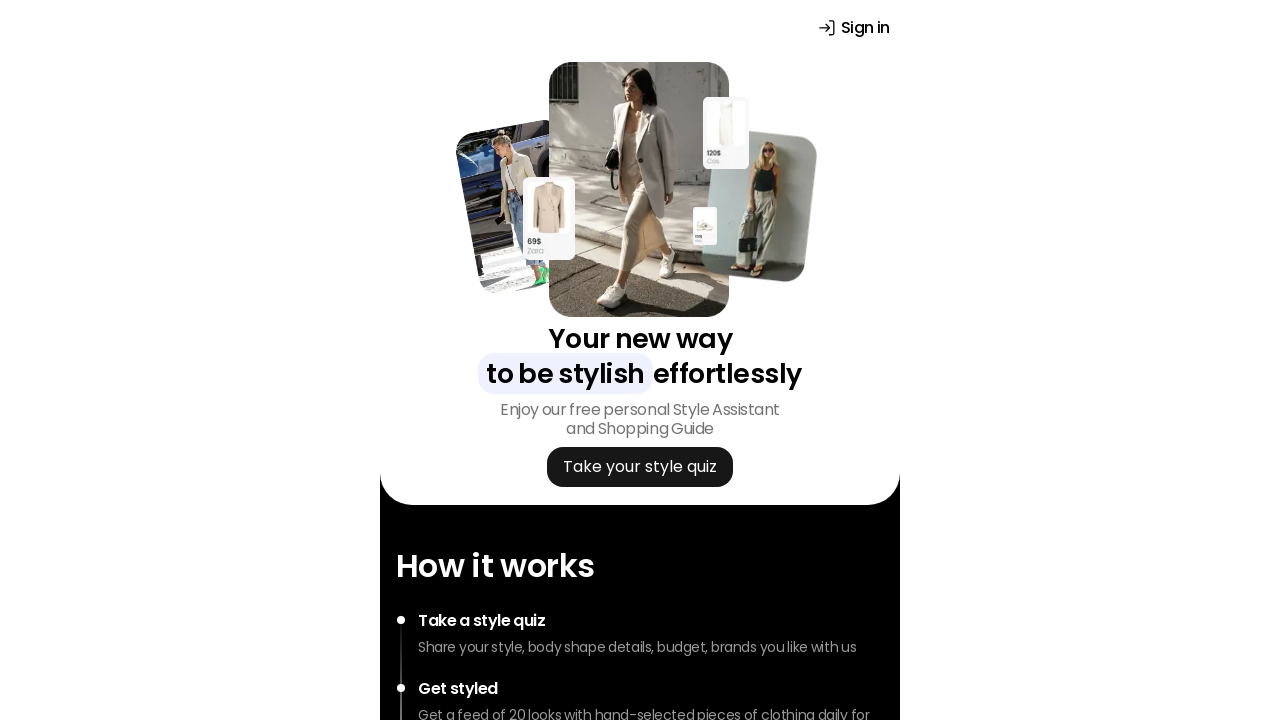

Retrieved body text content to verify page functionality
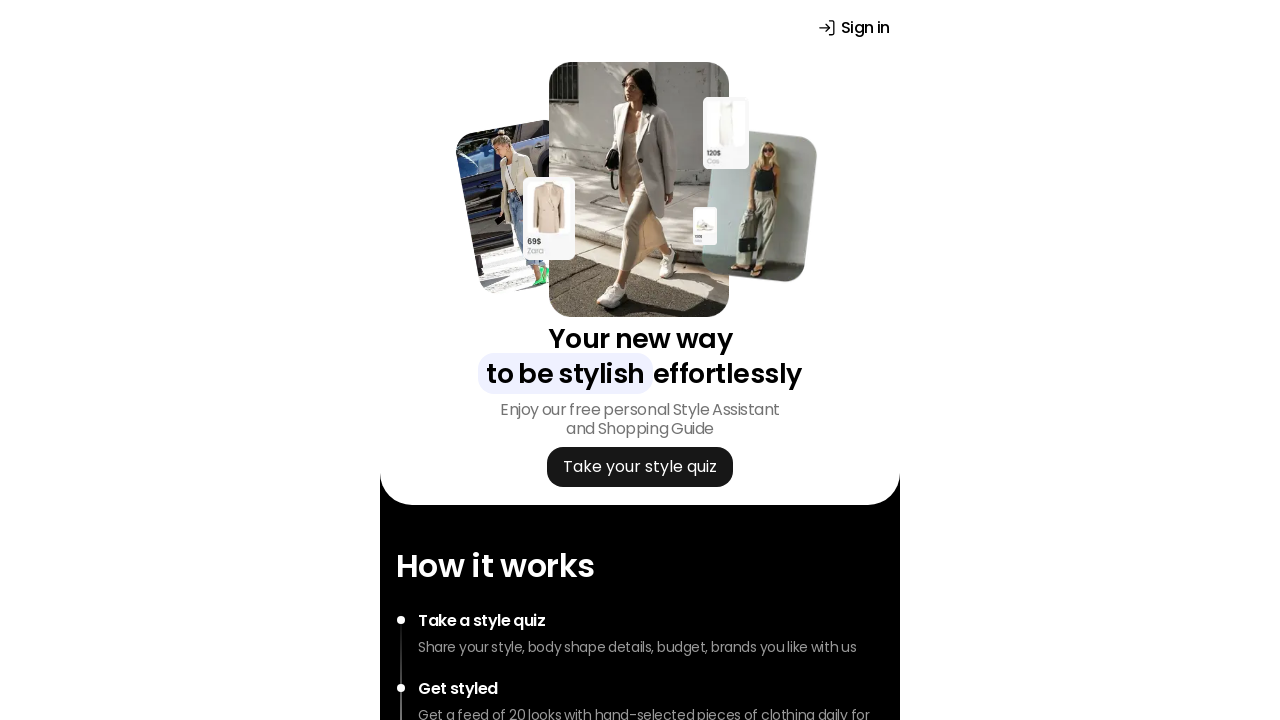

Verified page contains text content after viewport changes
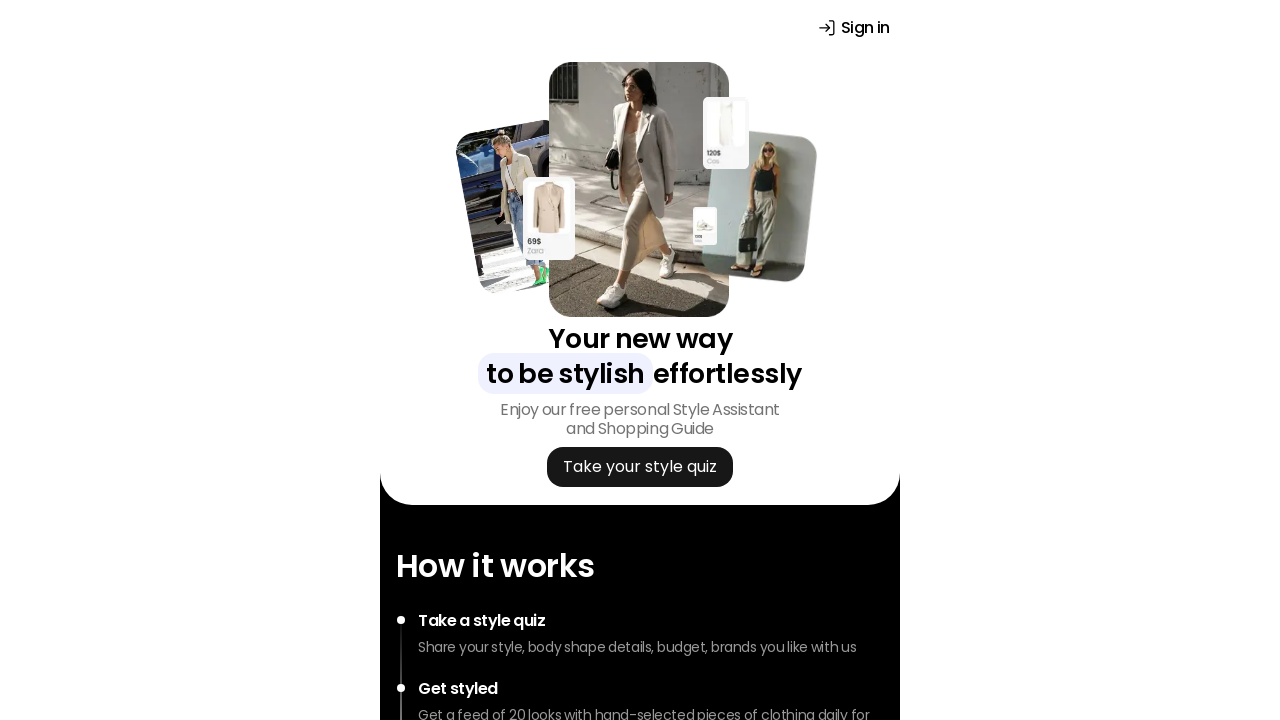

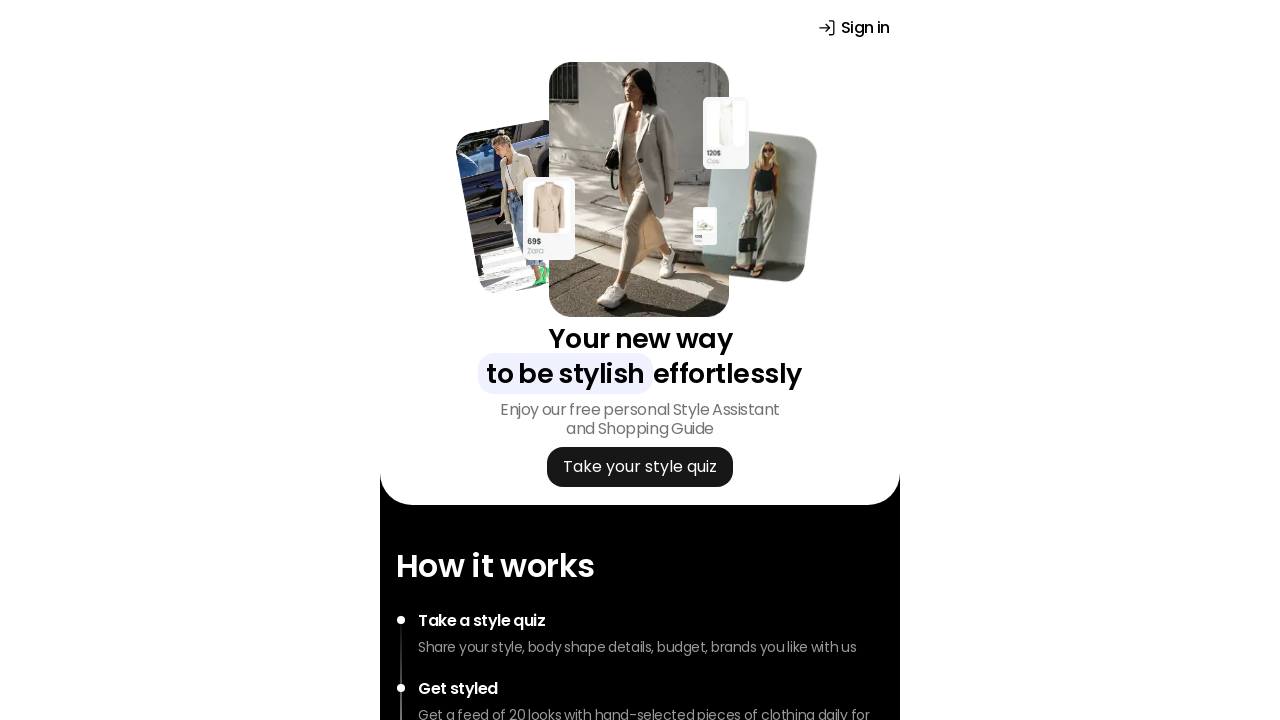